Tests clicking on the Partnership link in the footer section

Starting URL: http://143.244.139.123:3001/

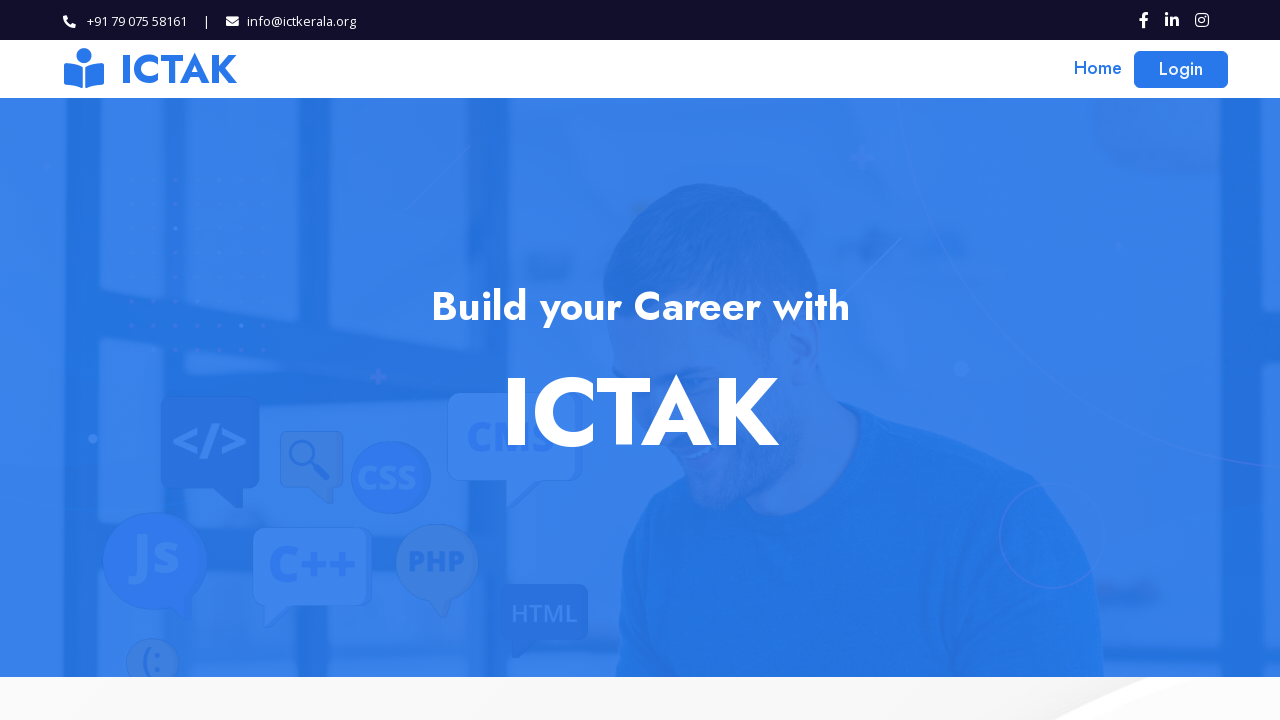

Located Partnership link in footer
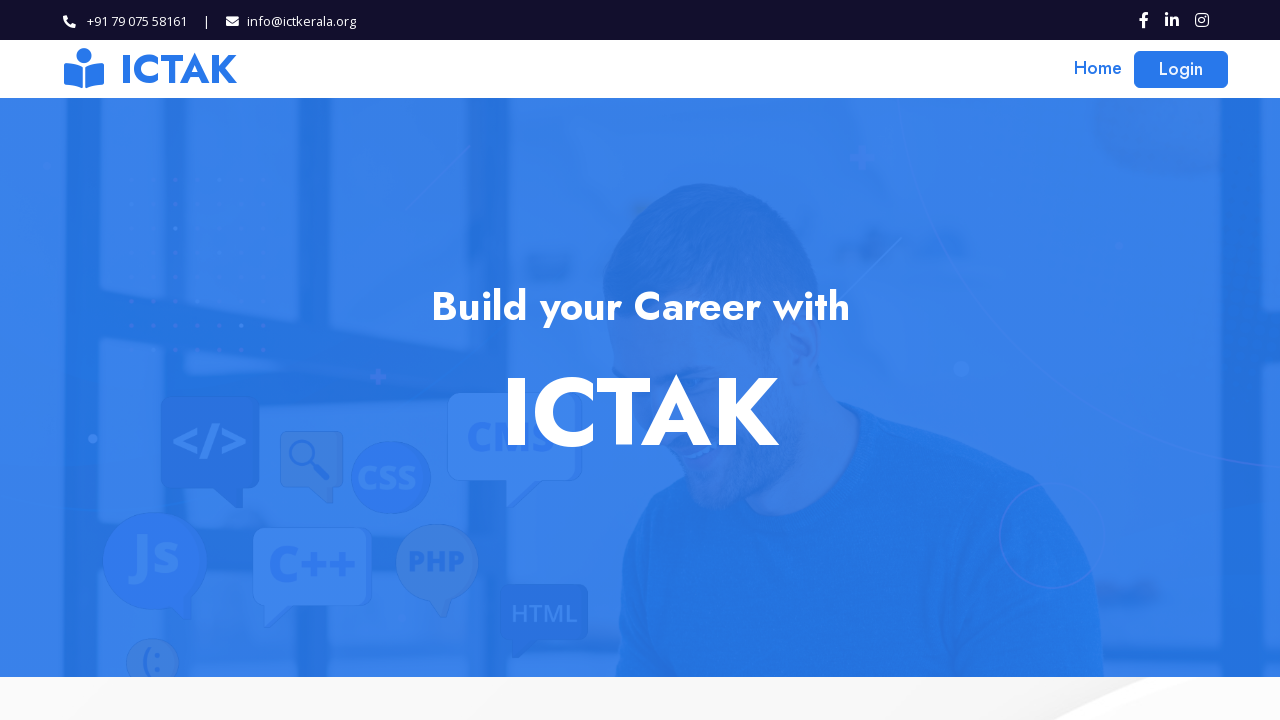

Scrolled Partnership link into view
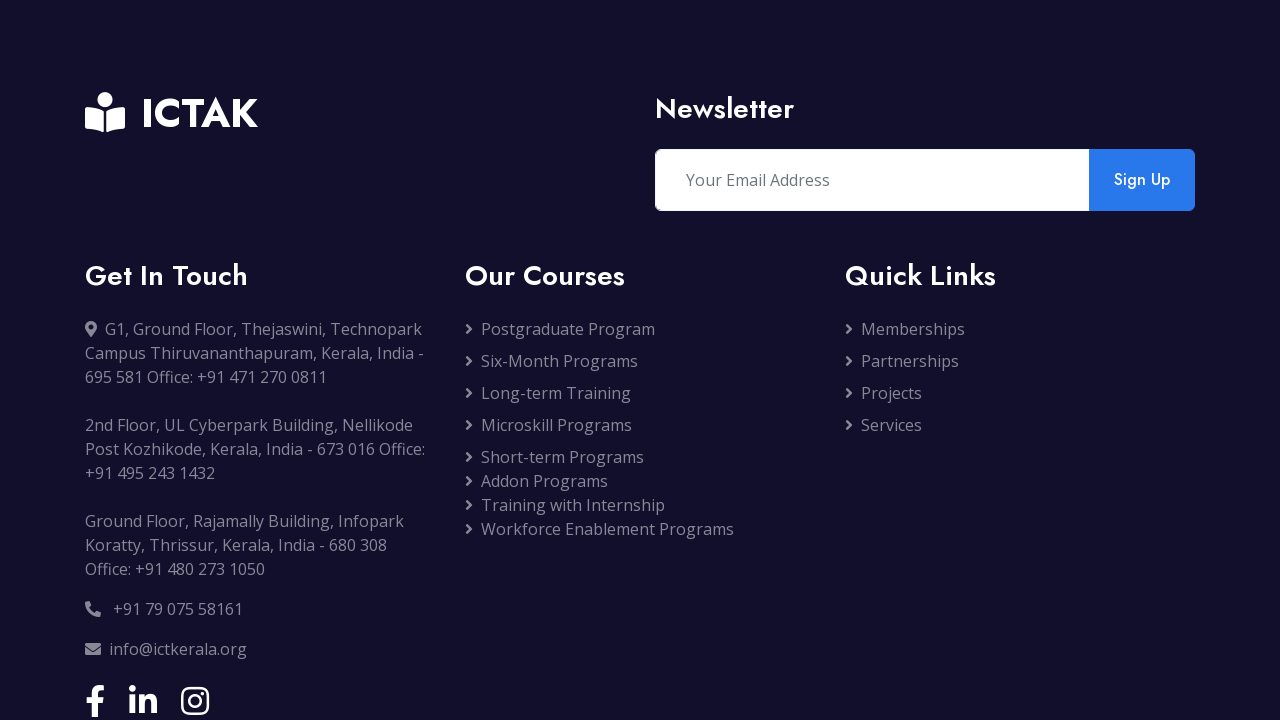

Waited 800ms for page to settle
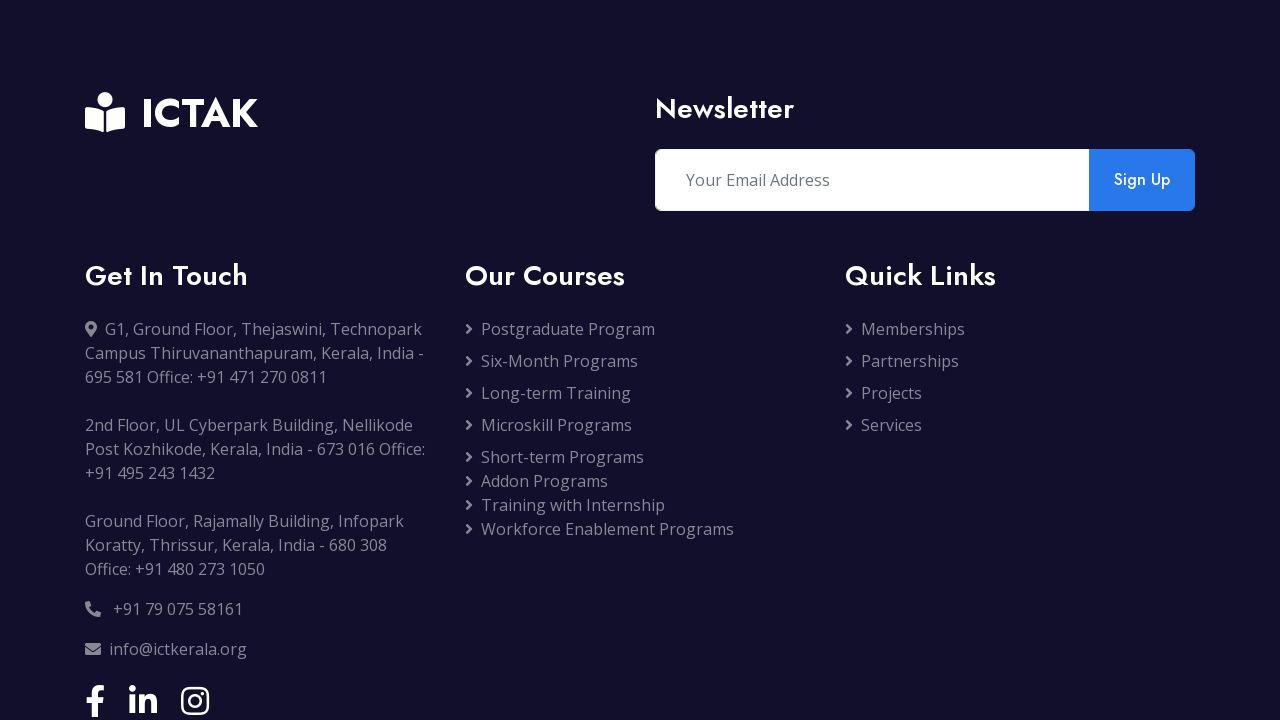

Clicked Partnership link in footer at (1020, 361) on xpath=/html/body/app-root/app-home/app-footer/div[1]/div/div[2]/div[3]/div/a[2]
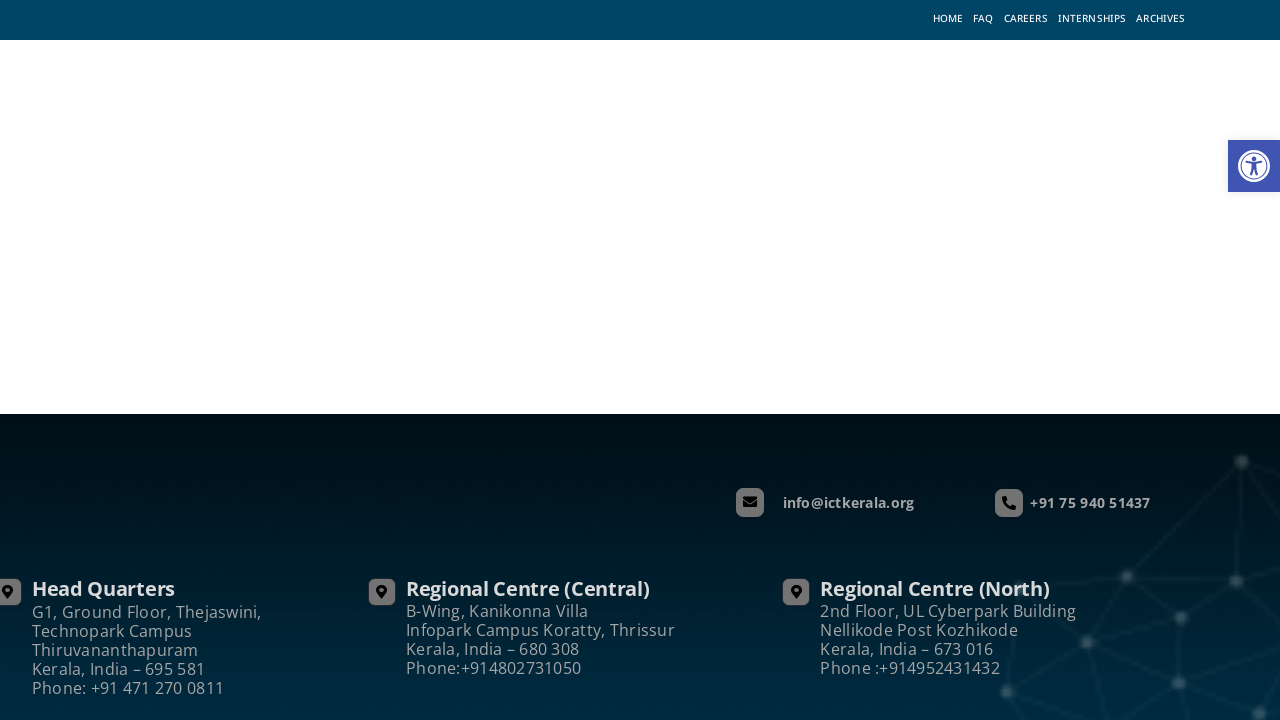

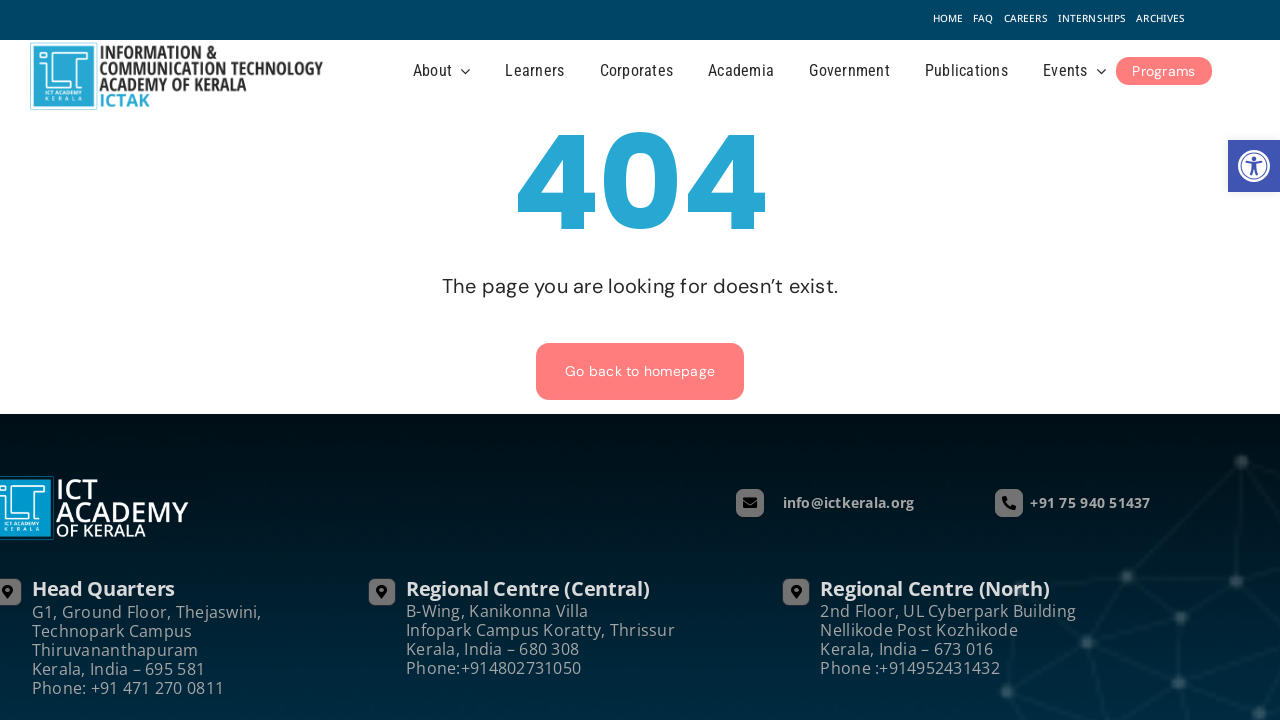